Navigates to a blog page and captures a full page screenshot to test screenshot functionality

Starting URL: https://techyworks.blogspot.com/

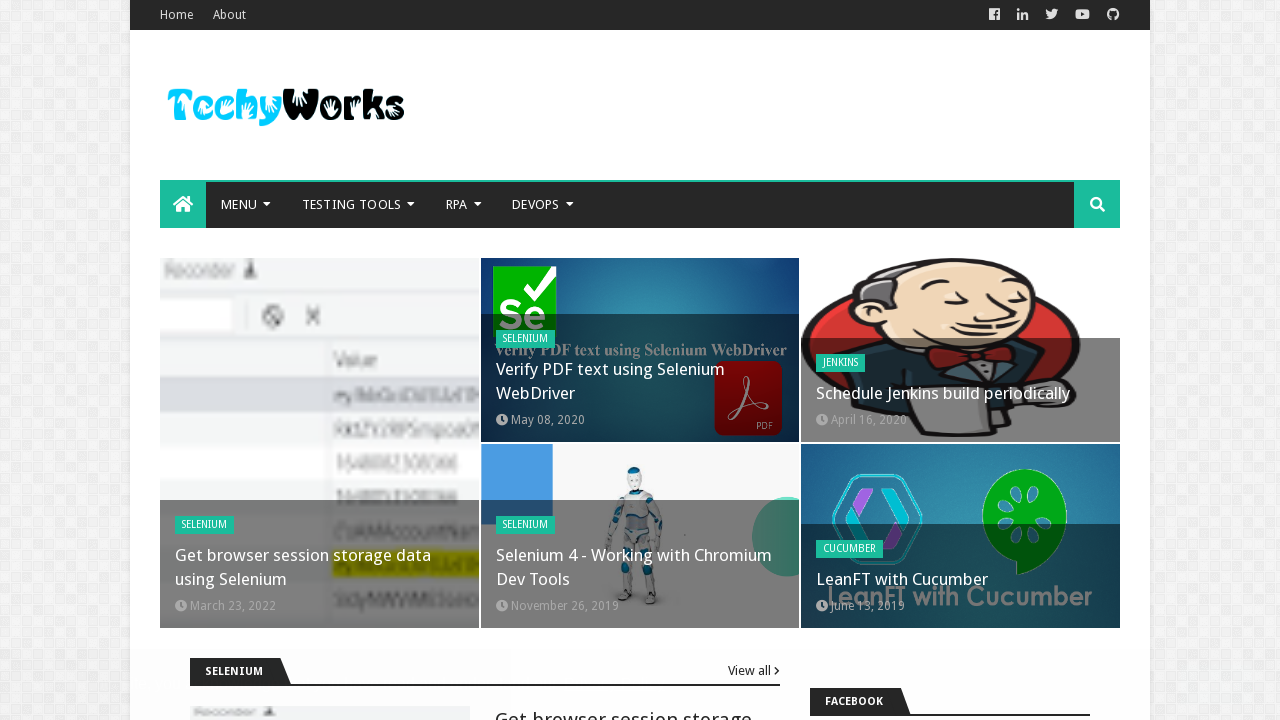

Waited for page to reach networkidle state
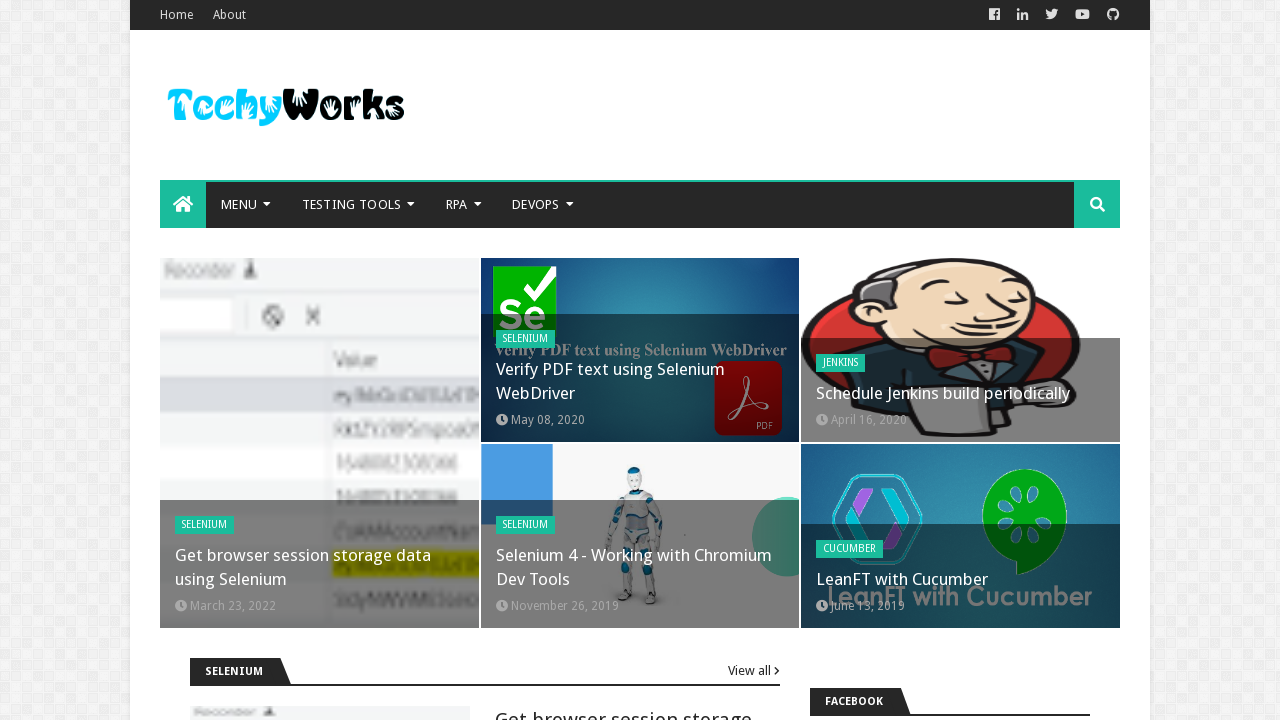

Captured full page screenshot
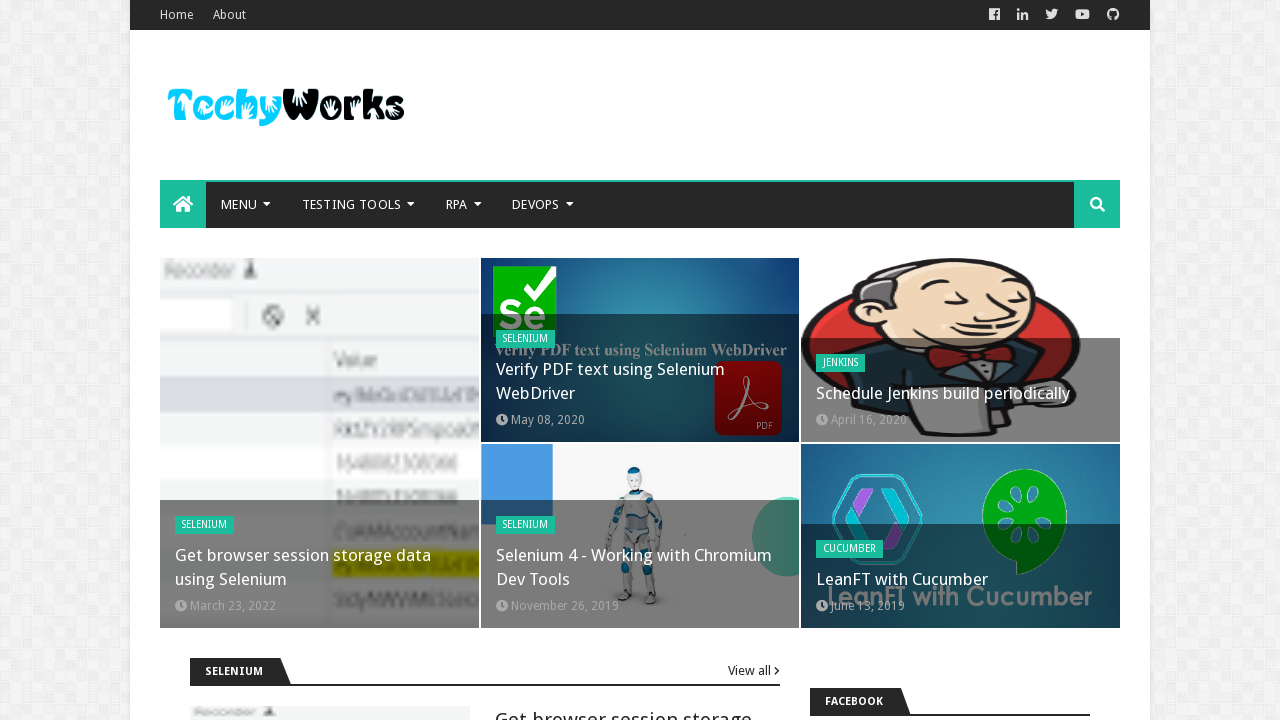

Printed screenshot size: 846978 bytes
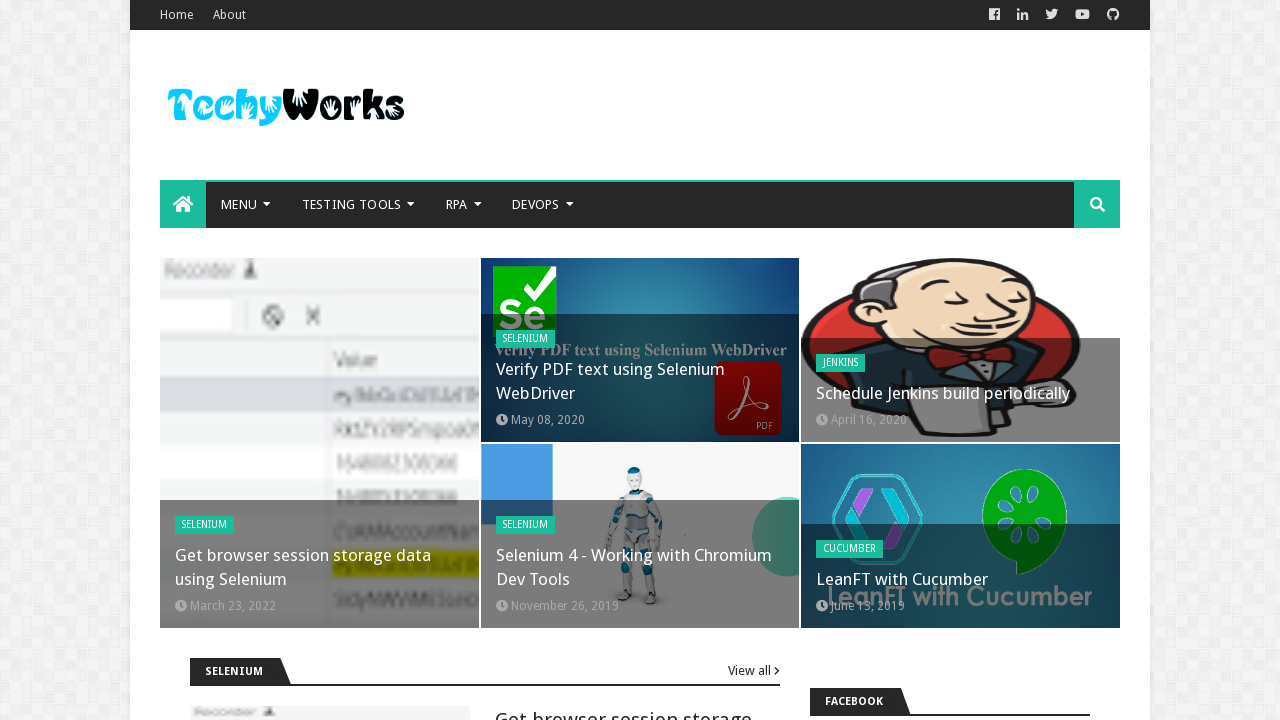

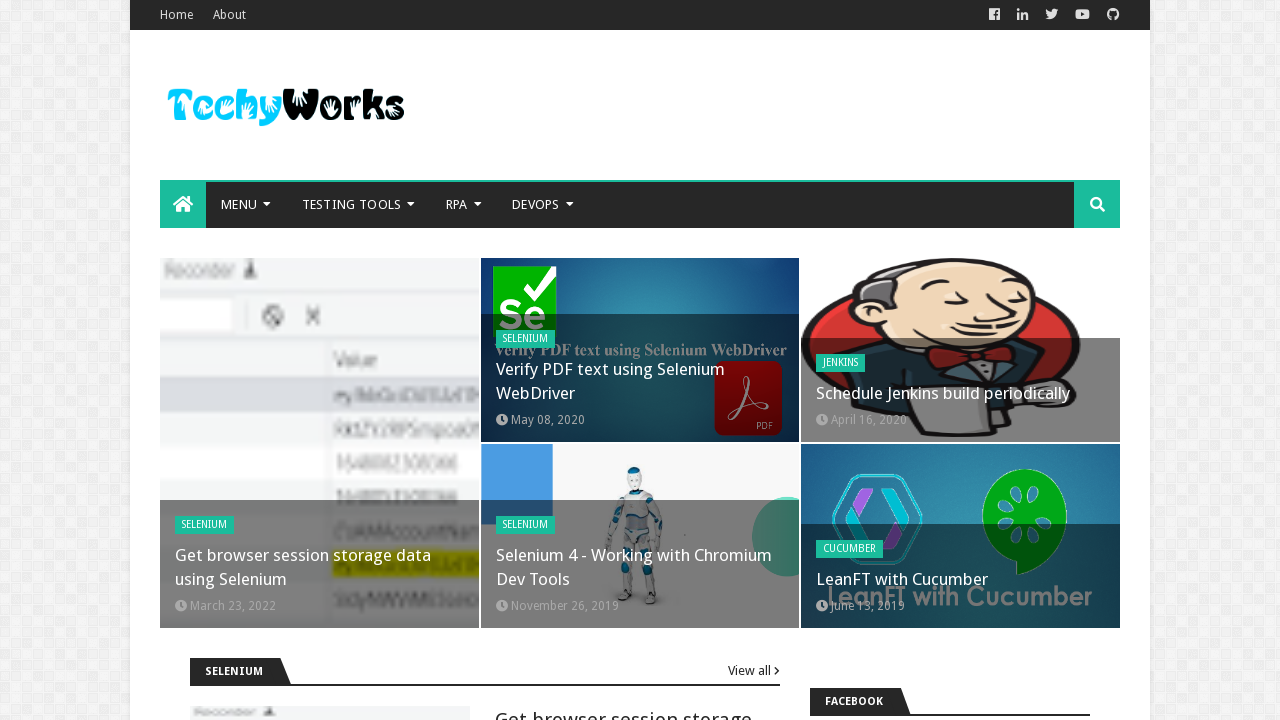